Tests various UI elements on a practice automation page including radio buttons, autocomplete, dropdown, checkbox, window switching, alerts, and mouse hover interactions

Starting URL: https://rahulshettyacademy.com/AutomationPractice/

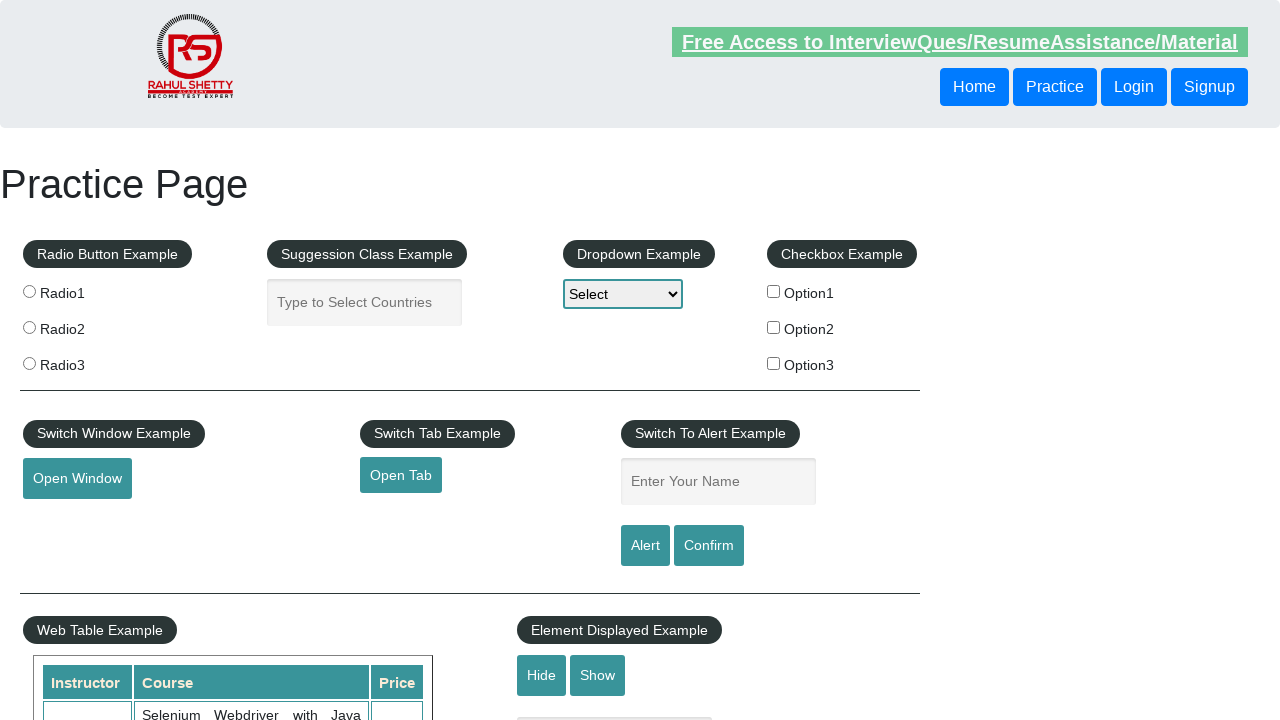

Located all radio button labels
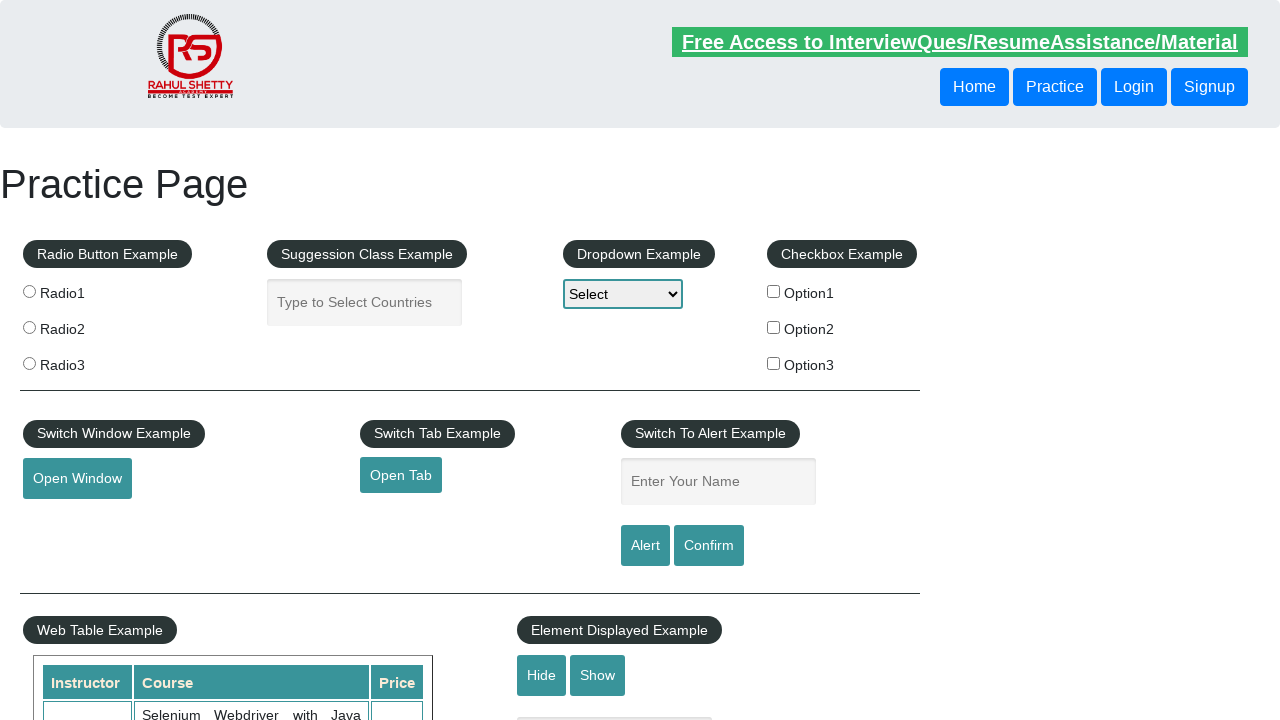

Clicked Radio1 button at (29, 291) on #radio-btn-example label >> nth=0 >> input
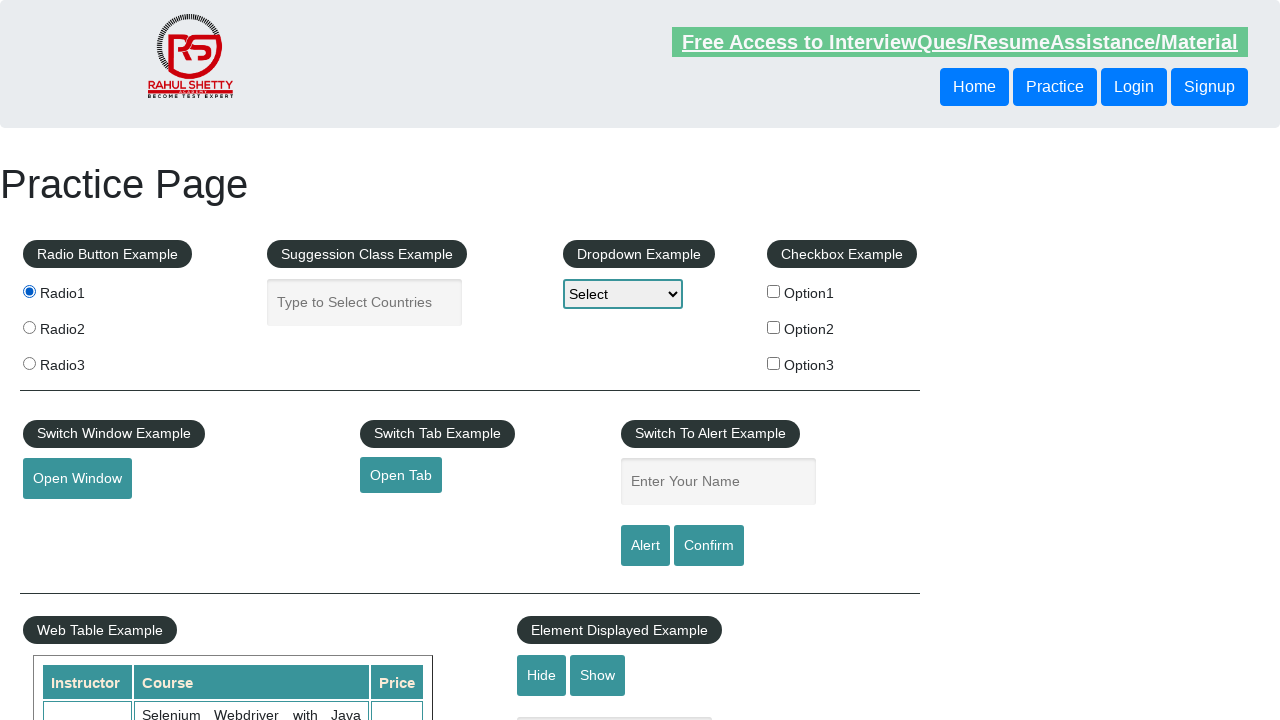

Filled autocomplete field with 'ind' on #autocomplete
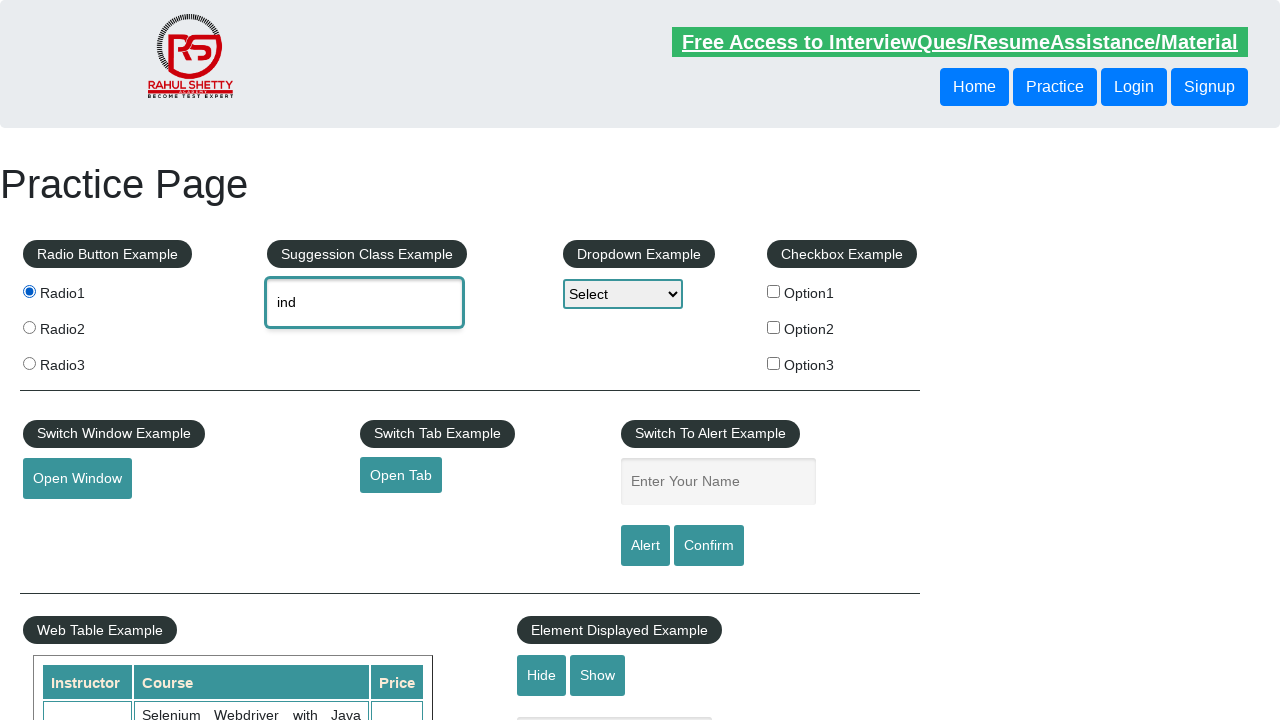

Autocomplete dropdown options appeared
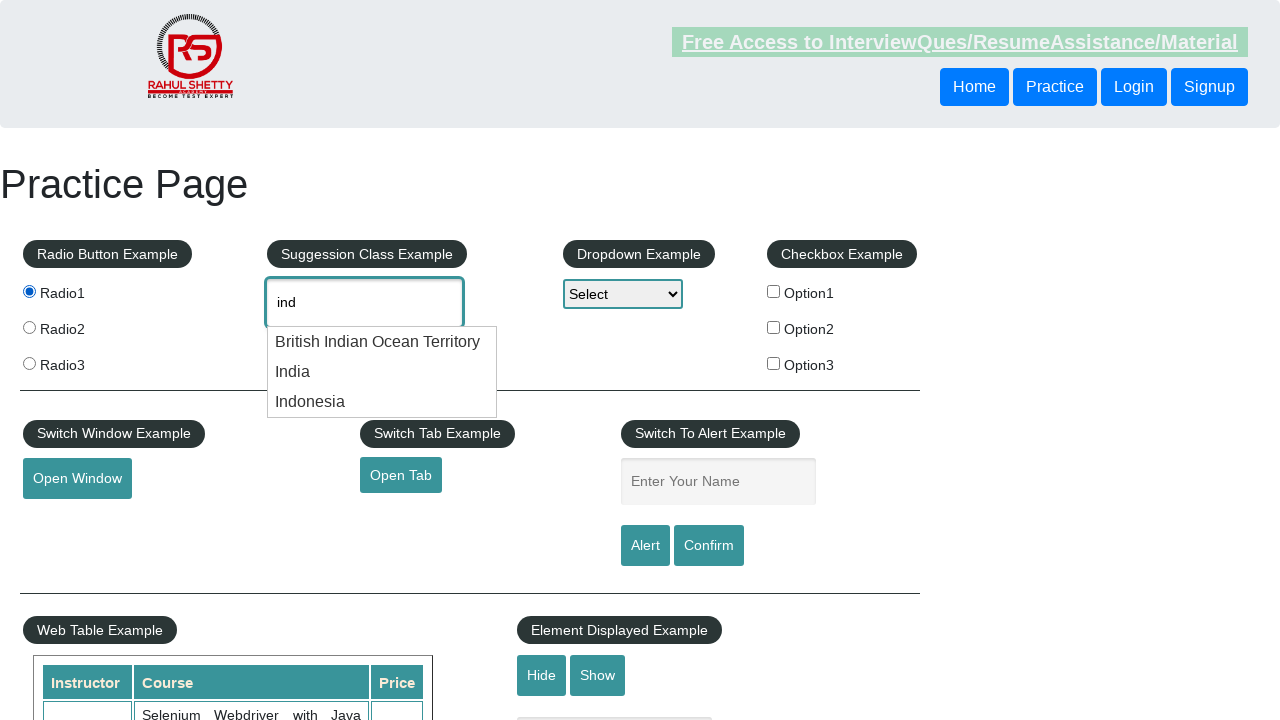

Retrieved all country options from dropdown
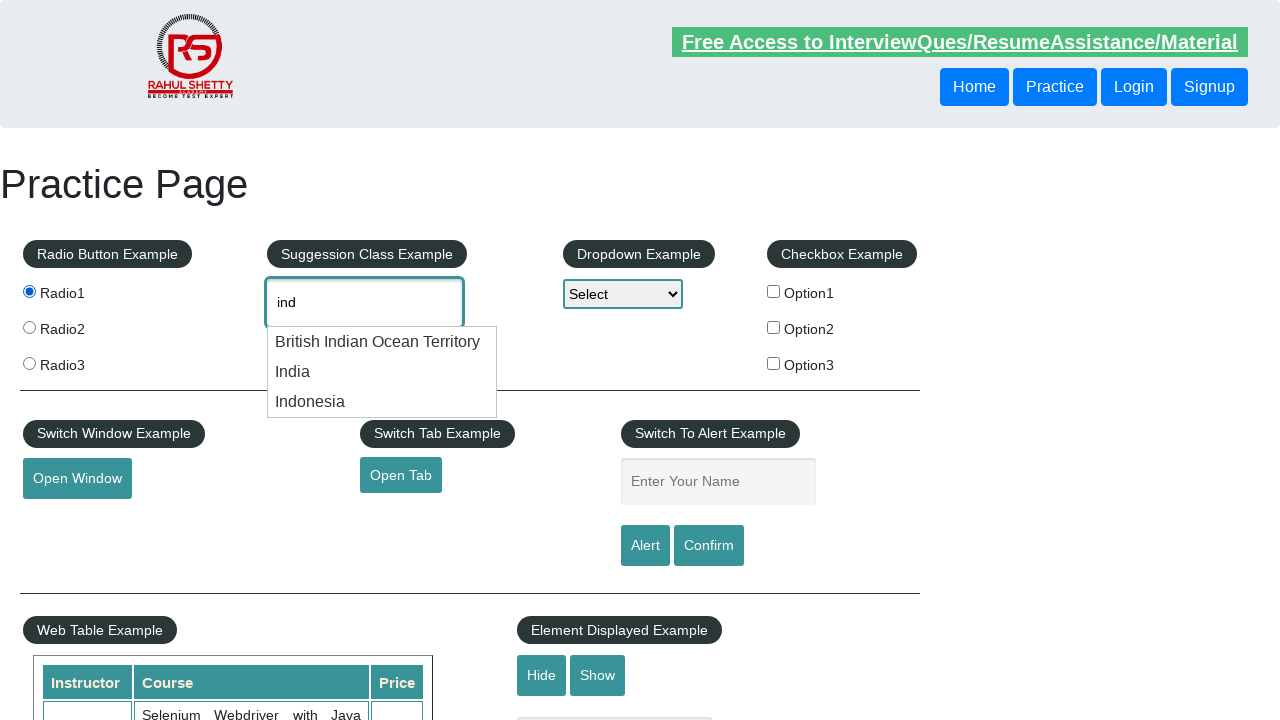

Selected Indonesia from autocomplete dropdown at (382, 402) on li[class='ui-menu-item'] div >> nth=2
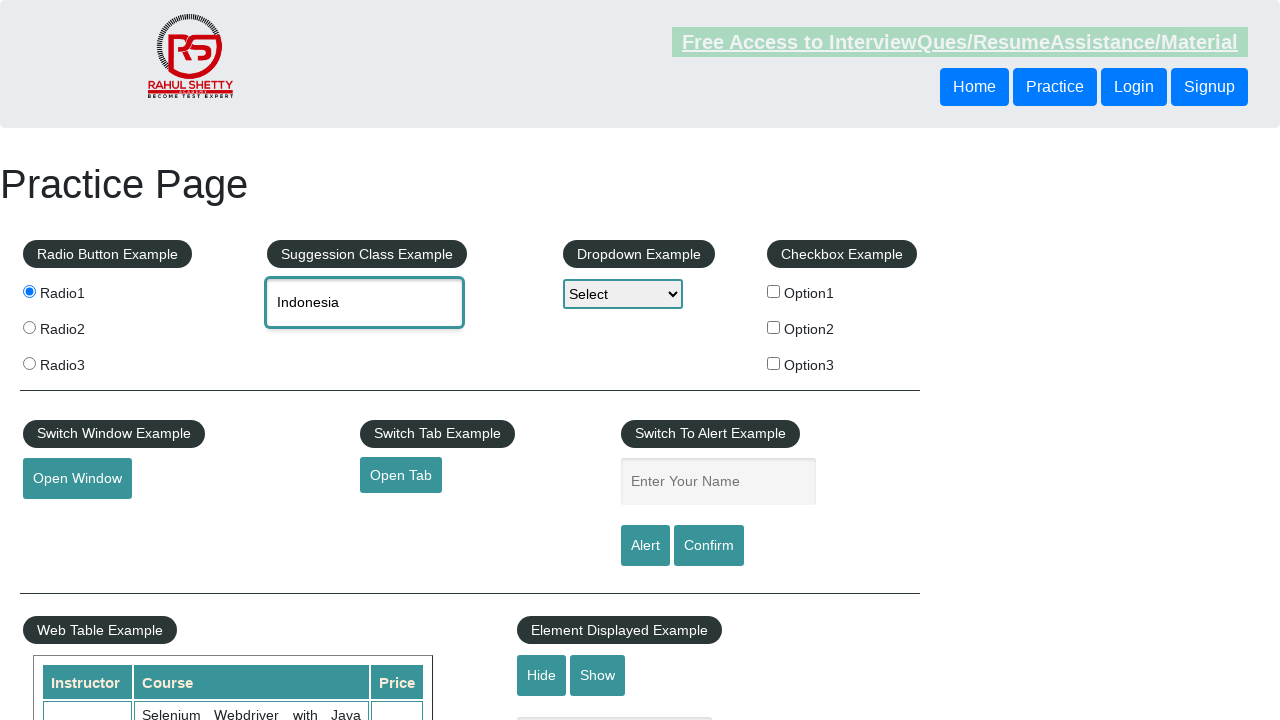

Selected Option1 from dropdown on #dropdown-class-example
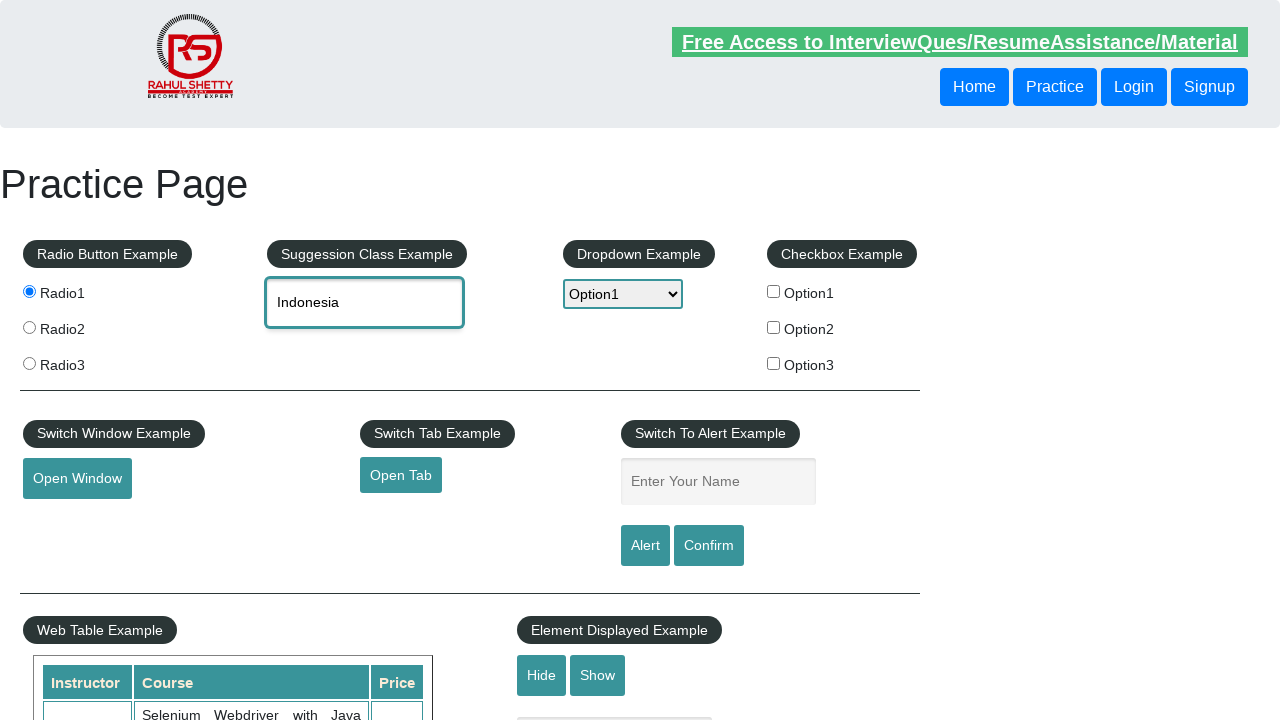

Clicked checkbox option 1 at (774, 291) on #checkBoxOption1
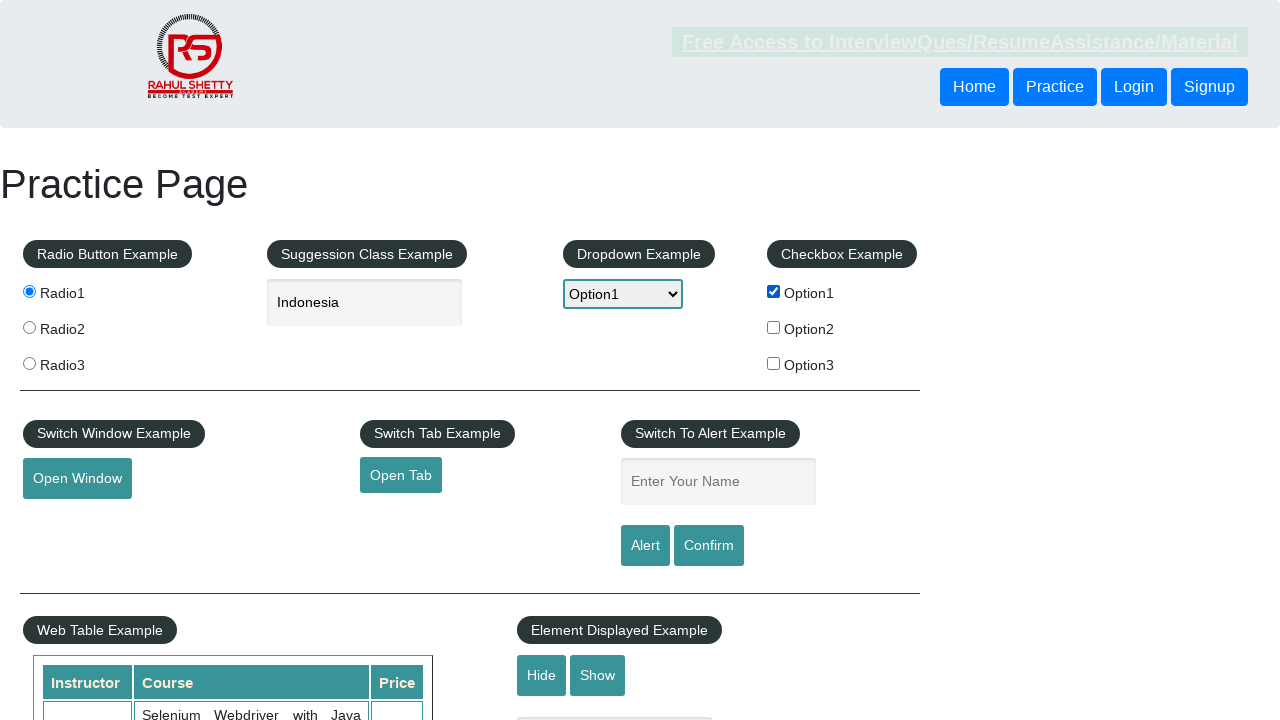

Clicked button to open new window at (77, 479) on #openwindow
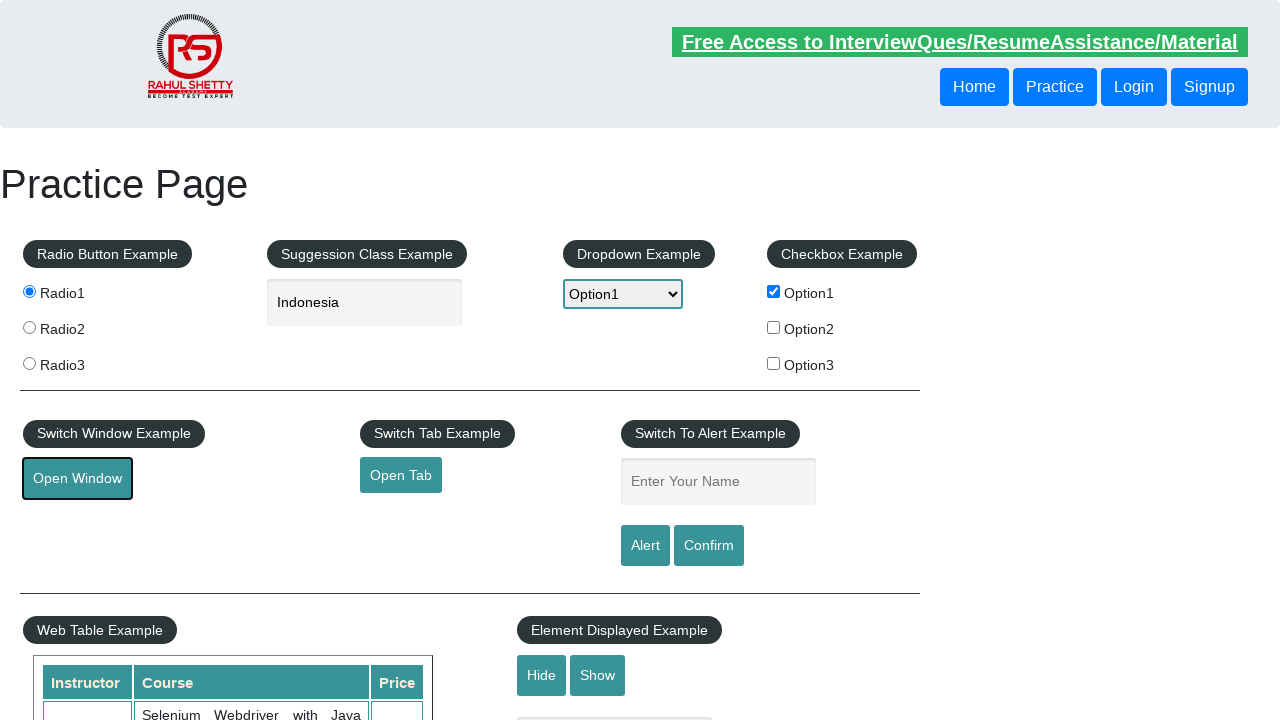

New window opened and loaded
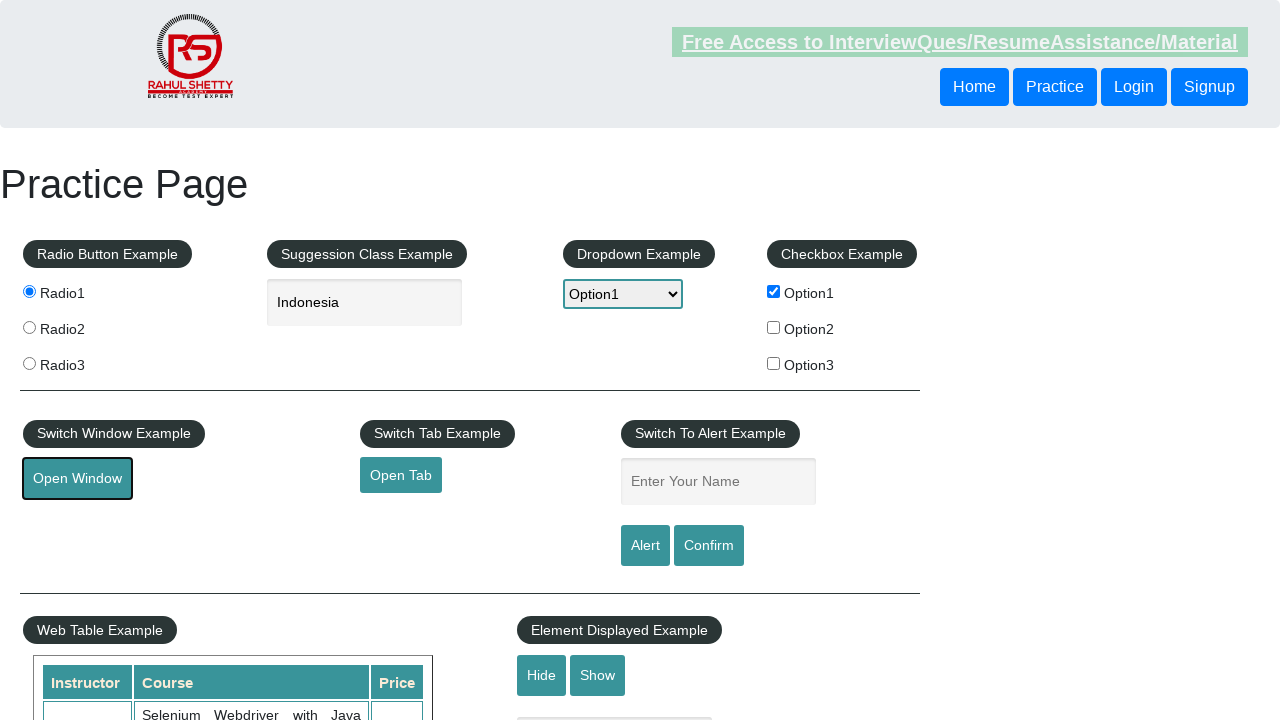

Clicked button to open new tab at (401, 475) on #opentab
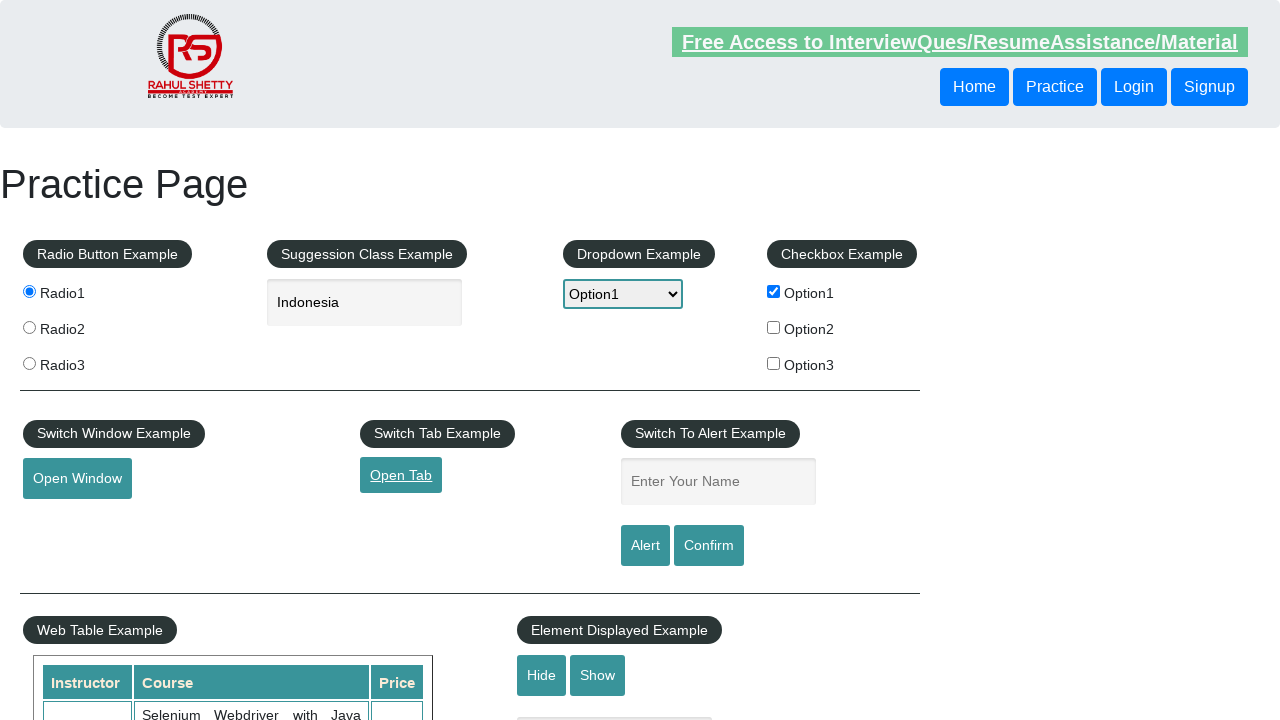

New tab opened and loaded
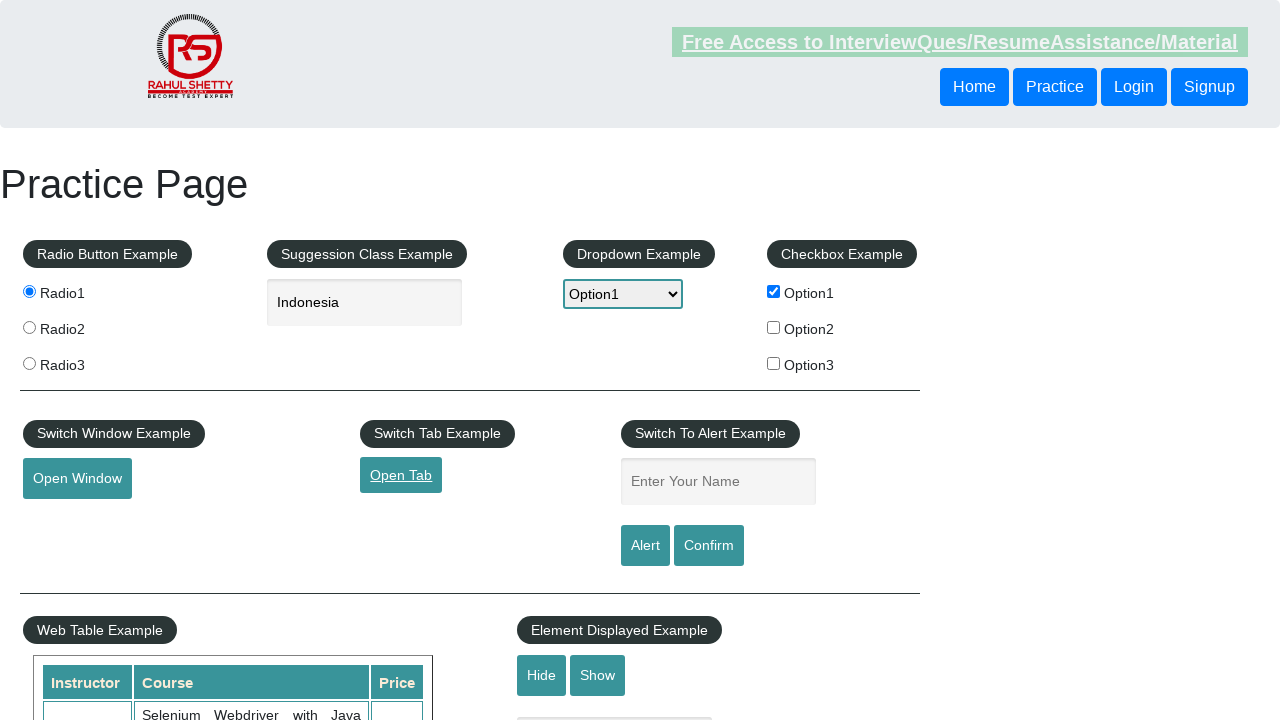

Filled name field with 'Trescha' on #name
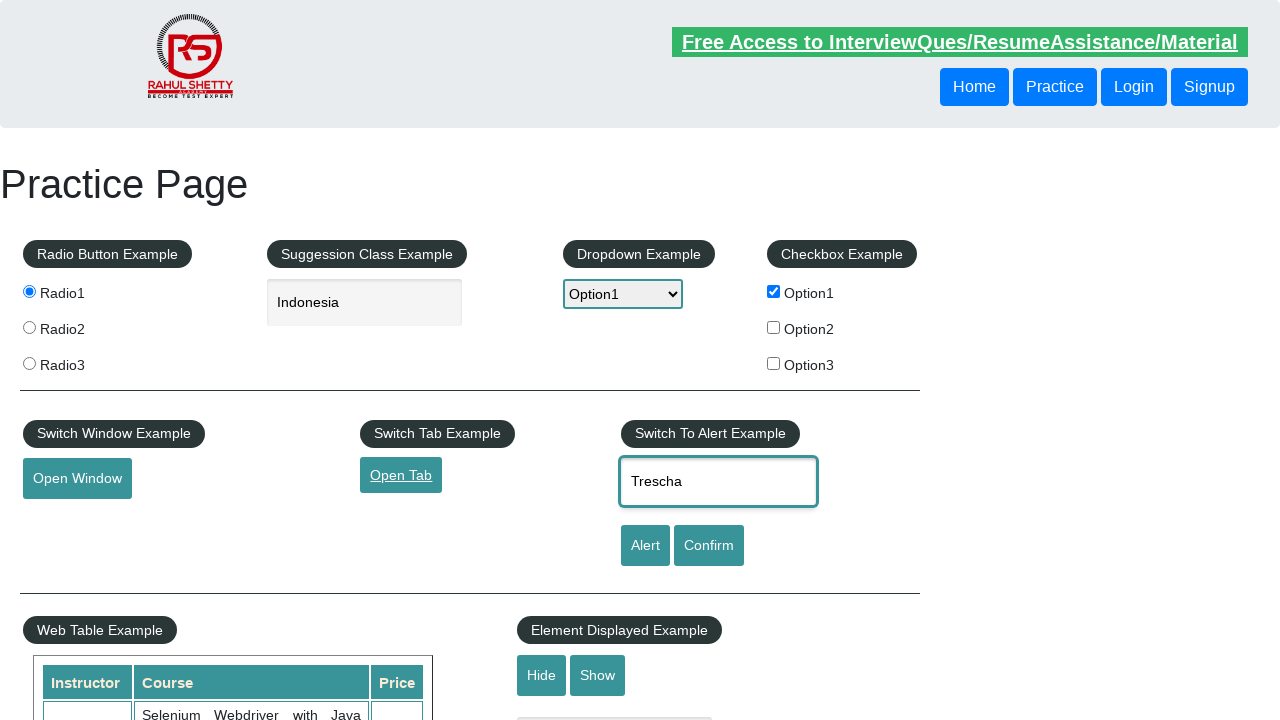

Set up dialog handler to accept alerts
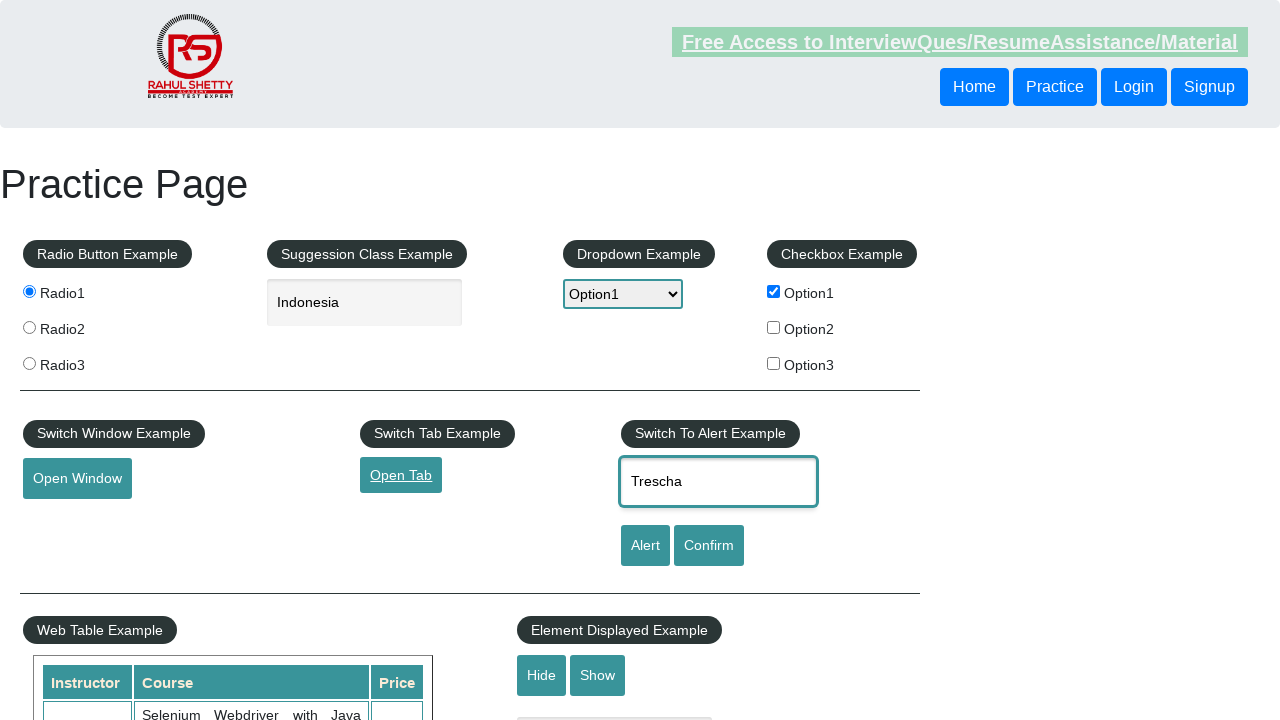

Clicked alert button and accepted the alert at (645, 546) on #alertbtn
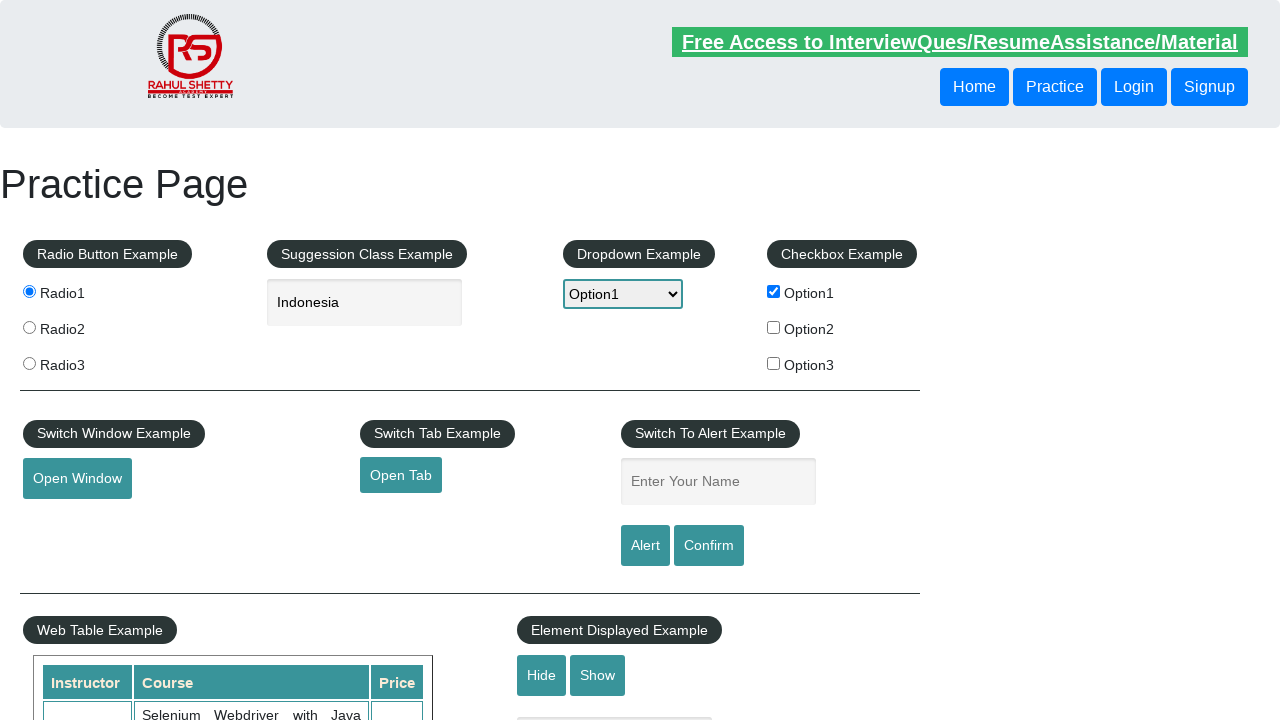

Hovered over mouse hover element at (83, 361) on #mousehover
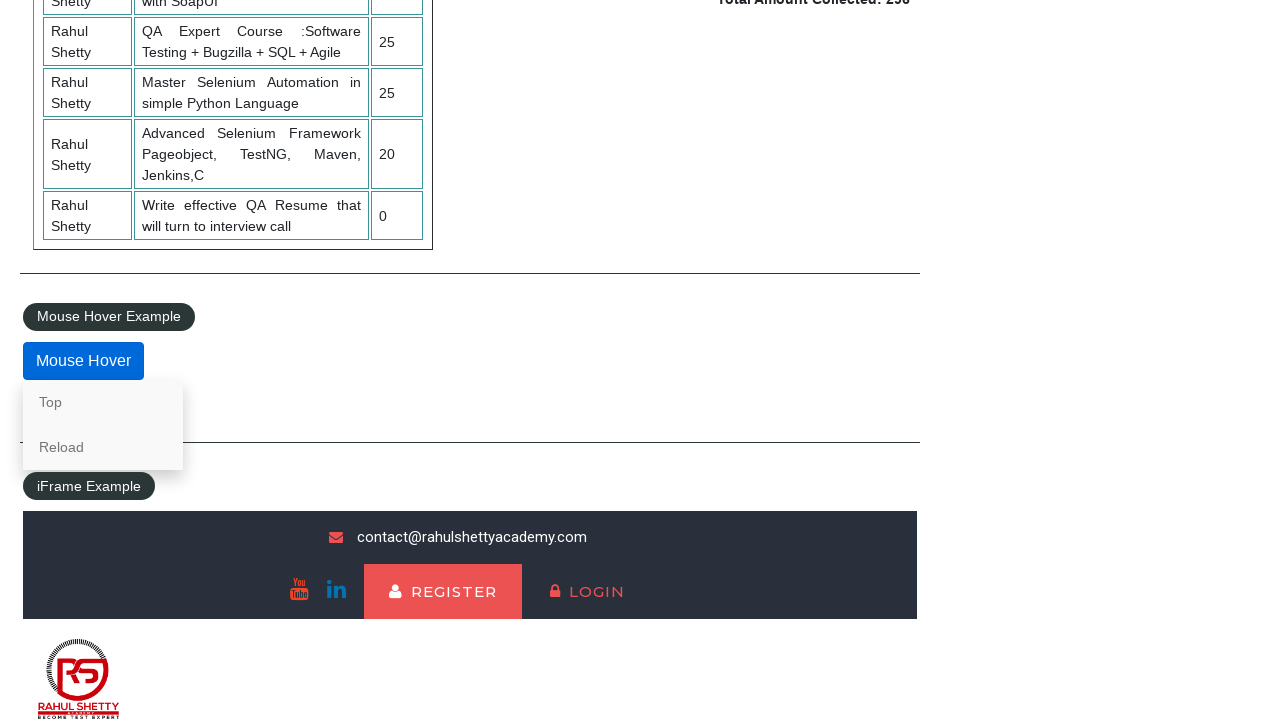

Clicked 'Top' submenu option at (103, 402) on text=Top
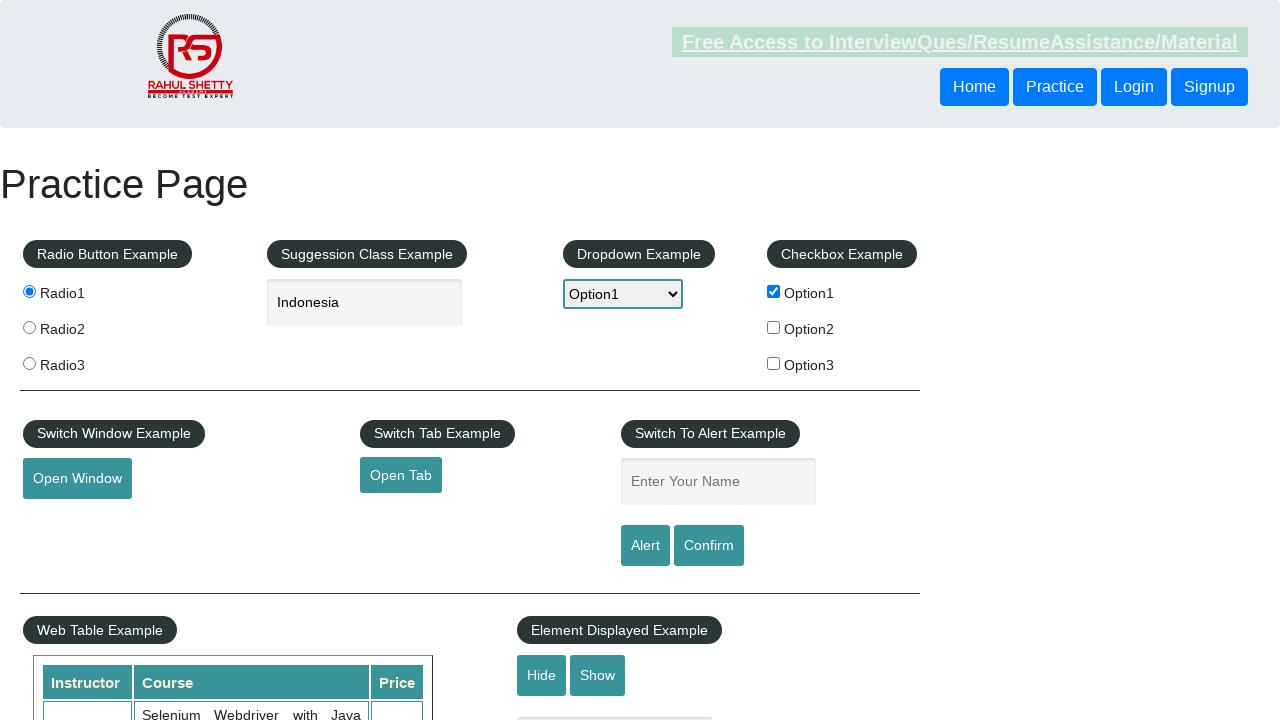

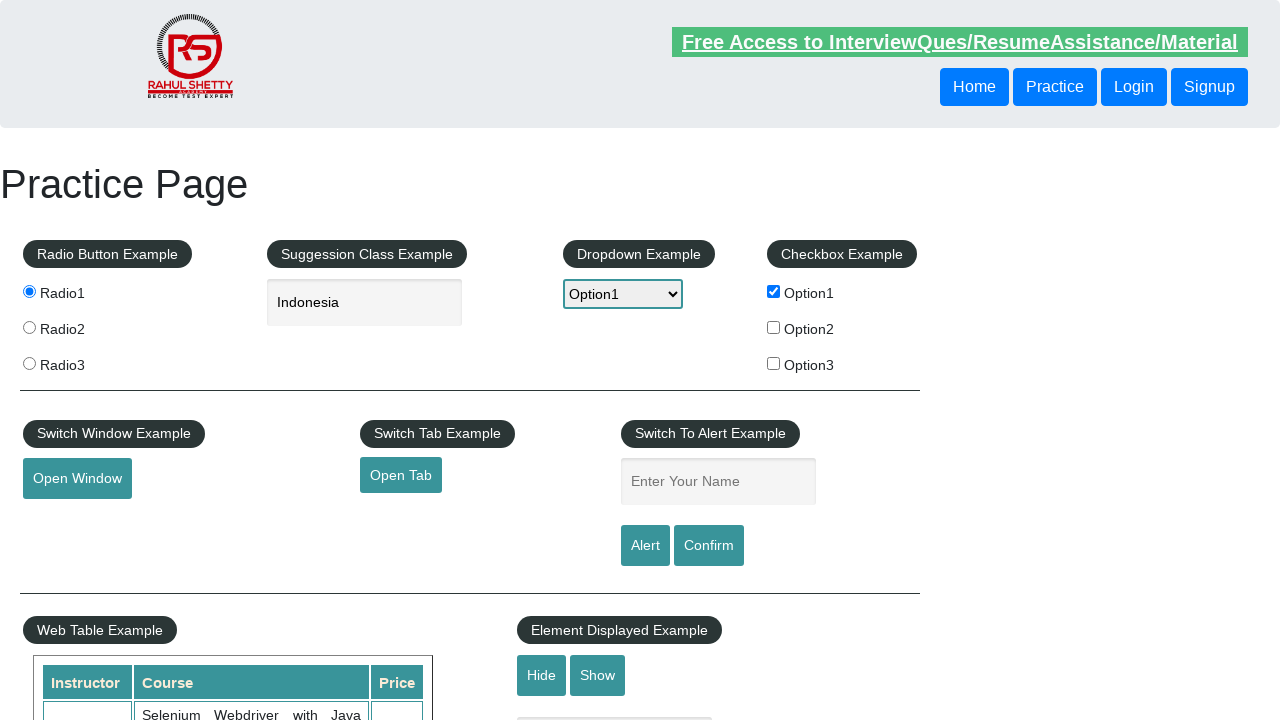